Navigates to the Python.org homepage and verifies that the blog widget with blog post times and names is displayed correctly.

Starting URL: https://www.python.org/

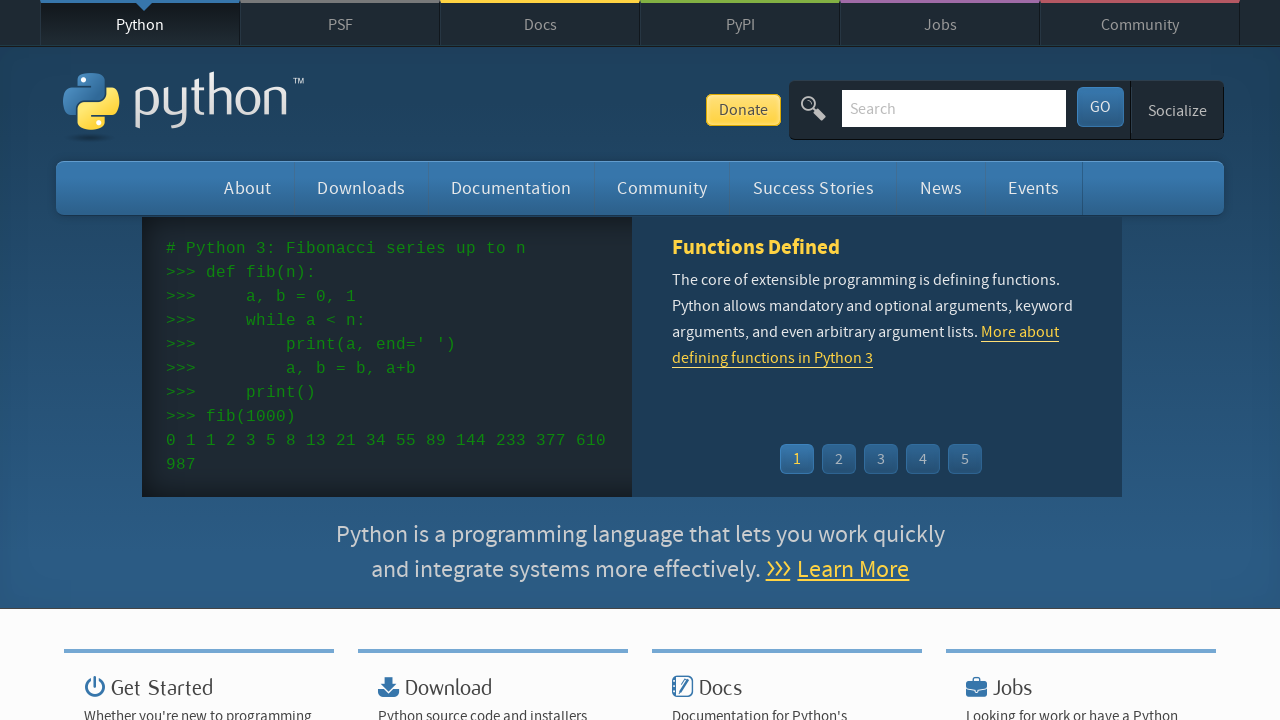

Navigated to Python.org homepage
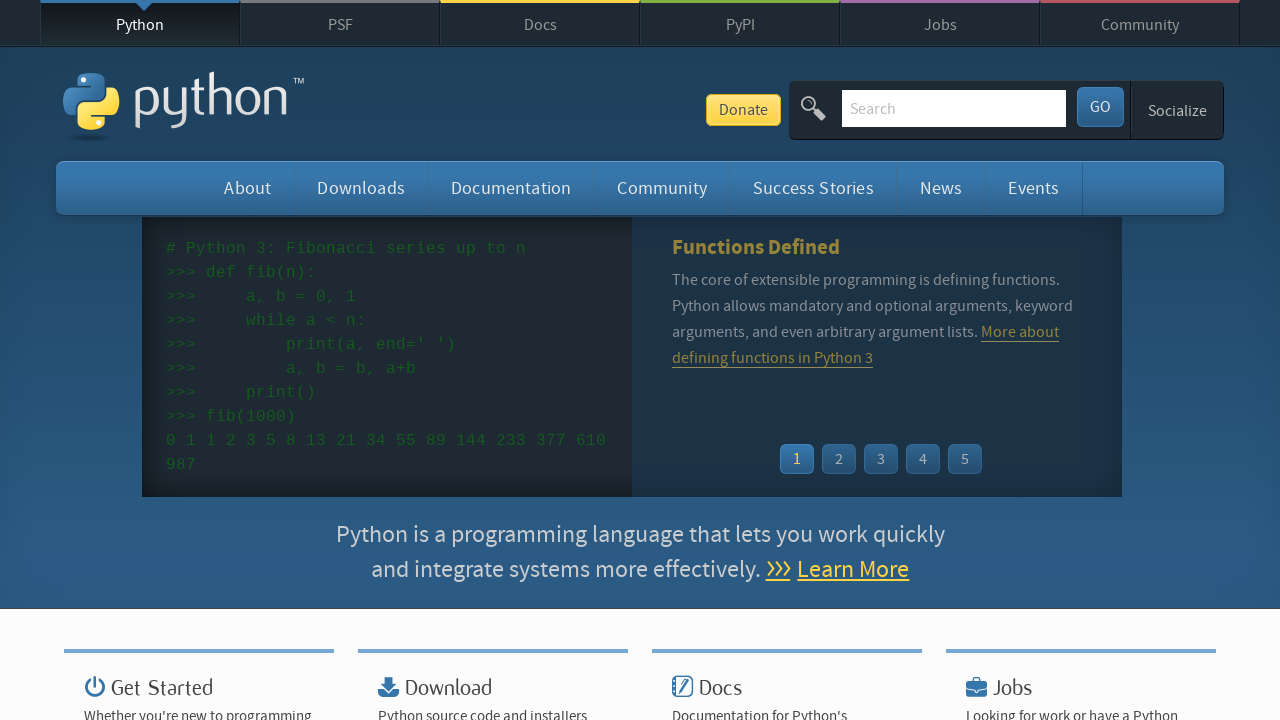

Blog widget time elements loaded
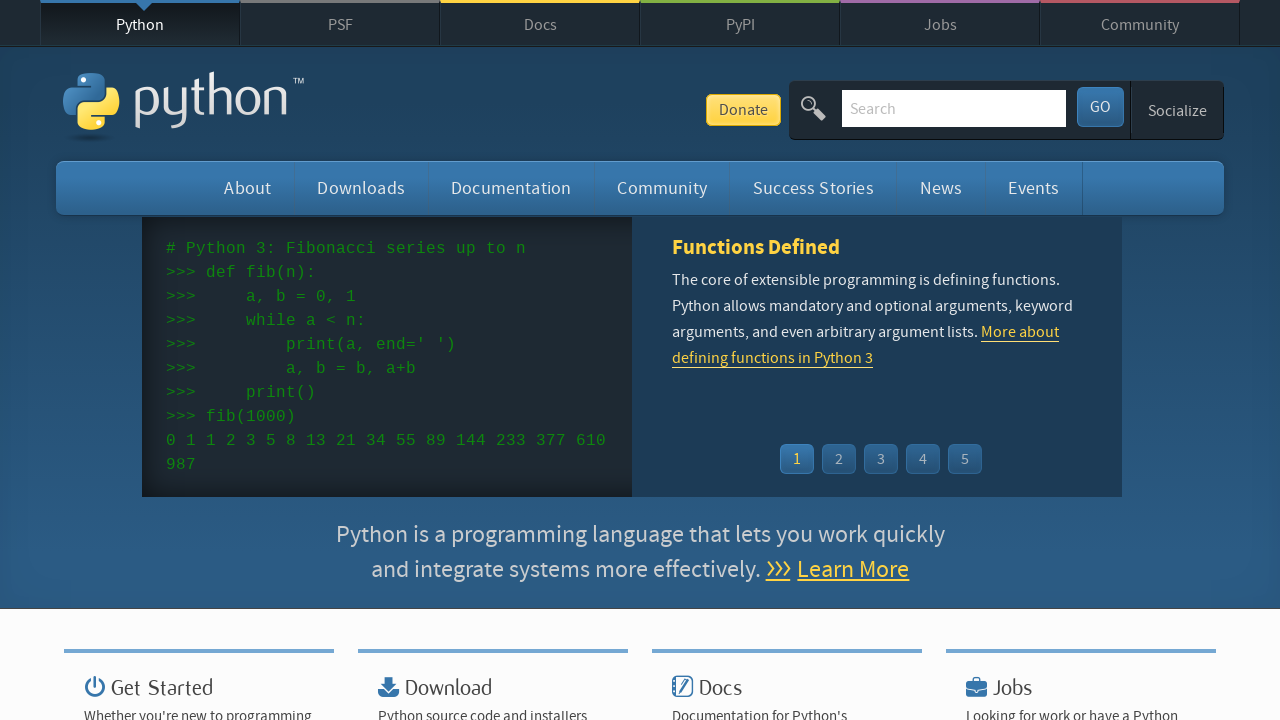

Blog widget post links loaded
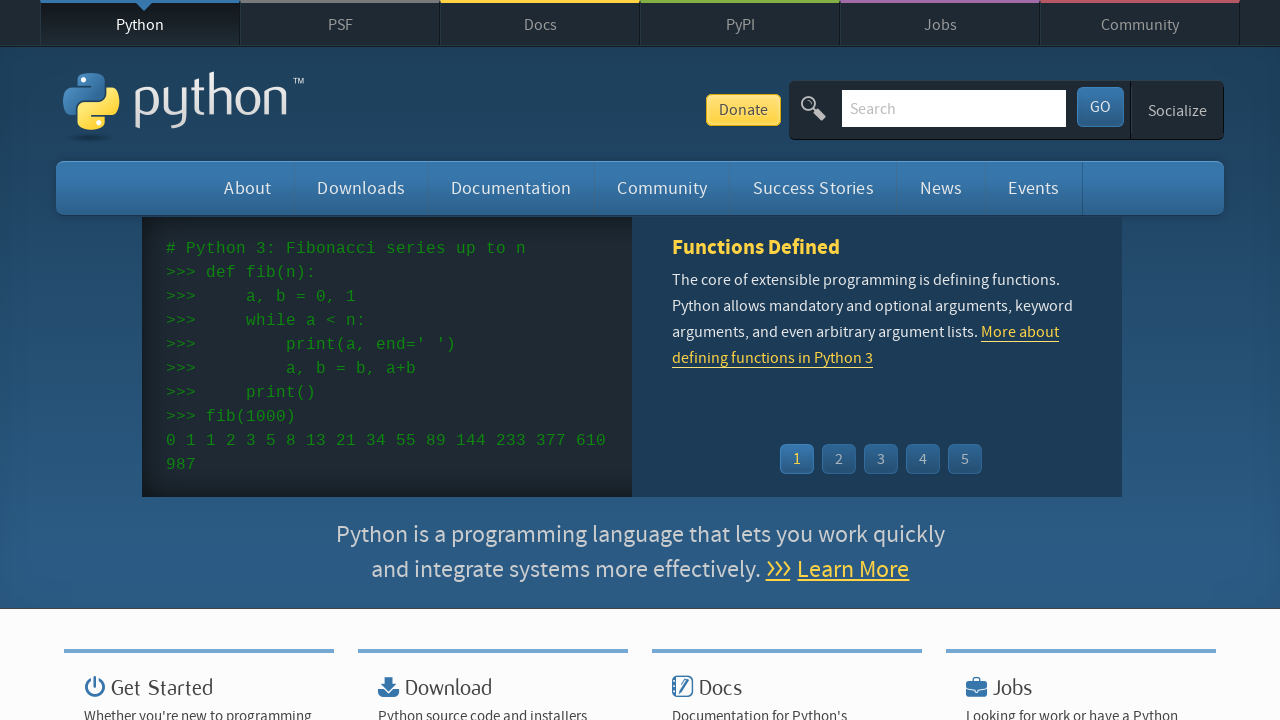

Retrieved 5 blog post links from widget
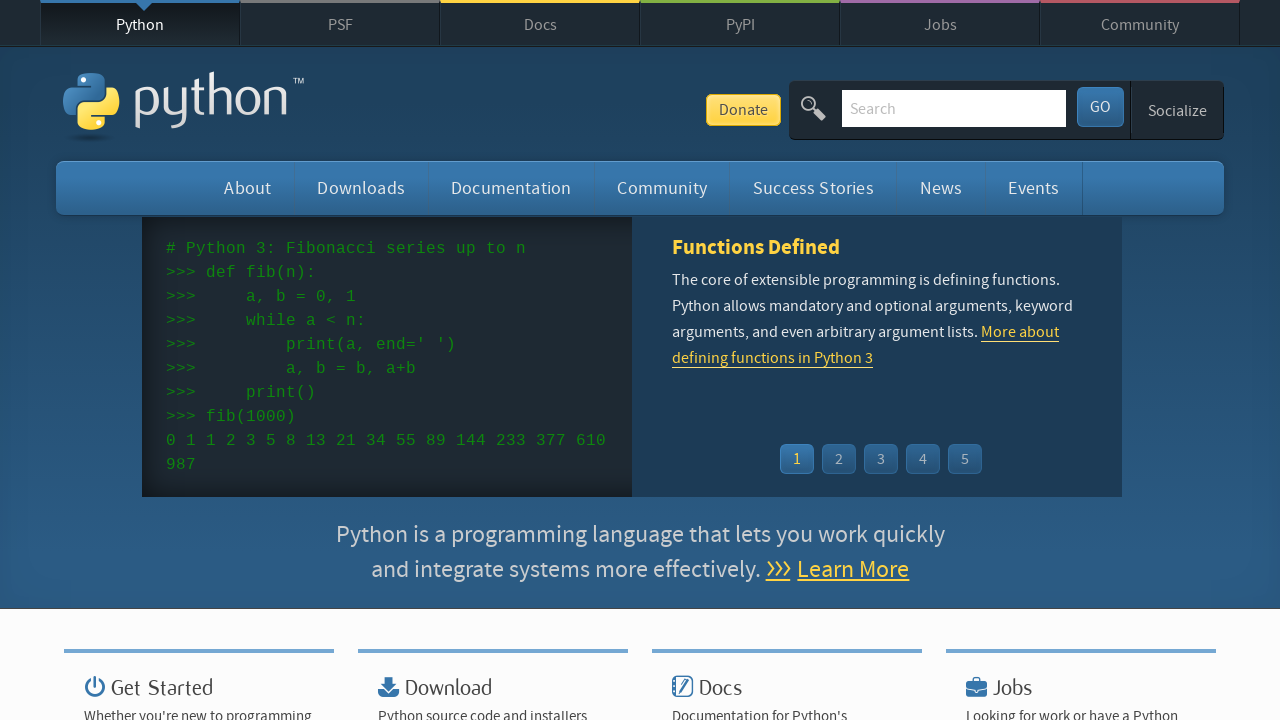

Verified that blog widget contains blog posts
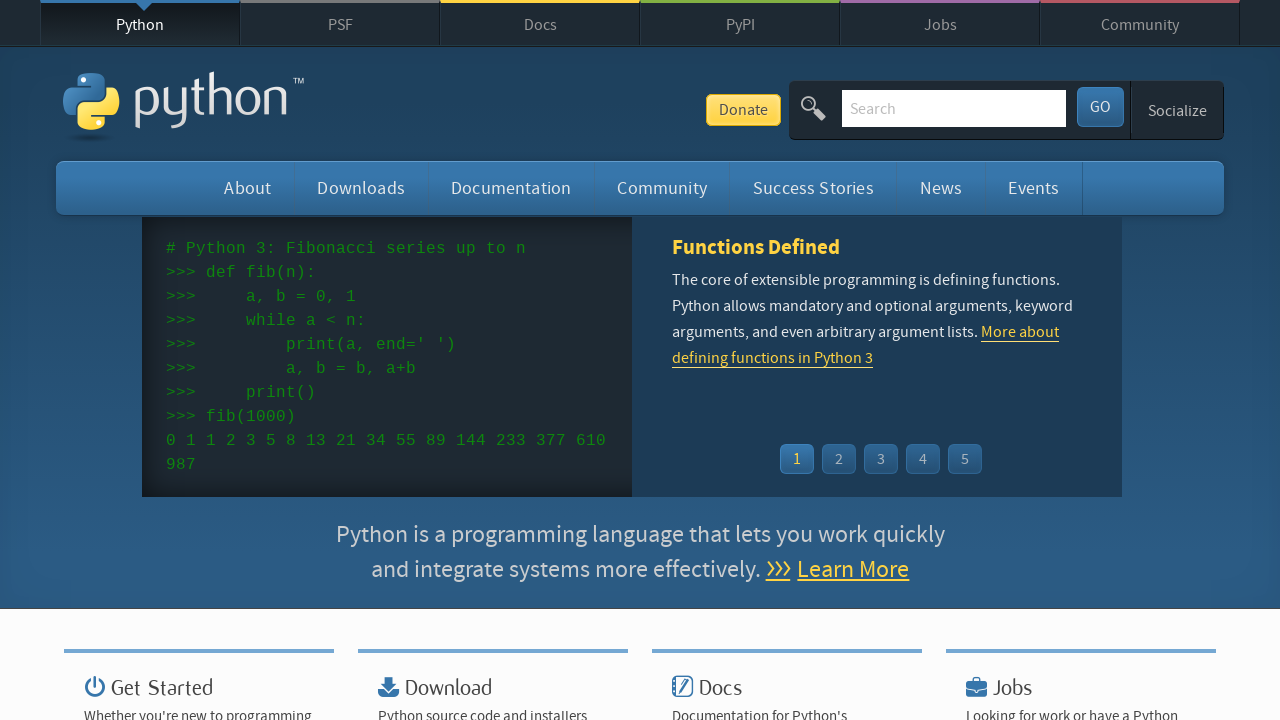

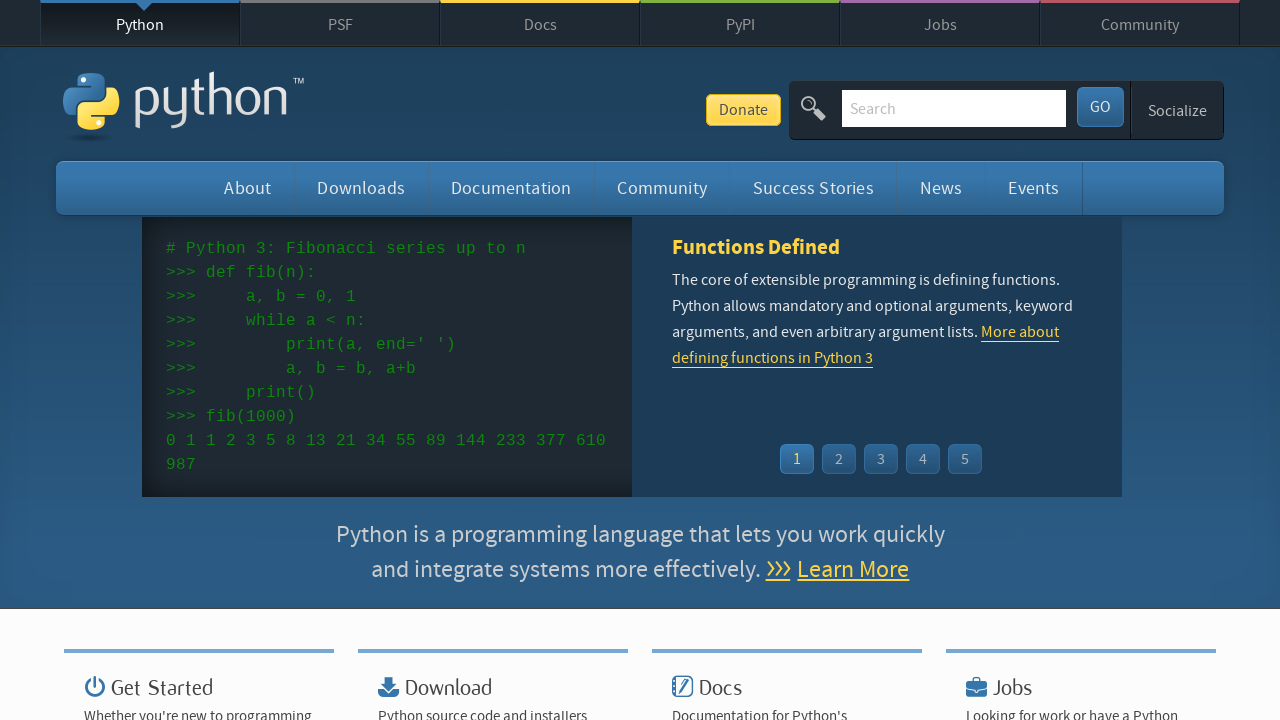